Tests the Python.org search functionality by entering "pycon" in the search box and submitting the search, then verifying that results are found.

Starting URL: http://www.python.org

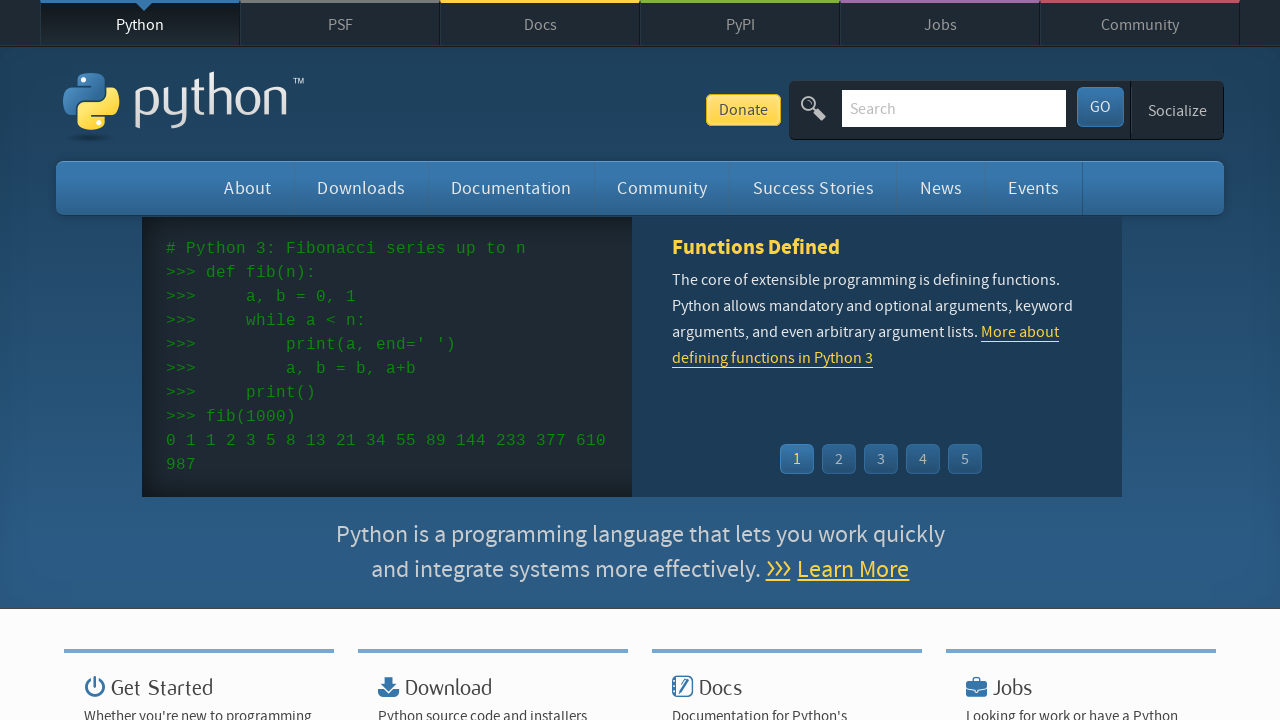

Verified that 'Python' is in the page title
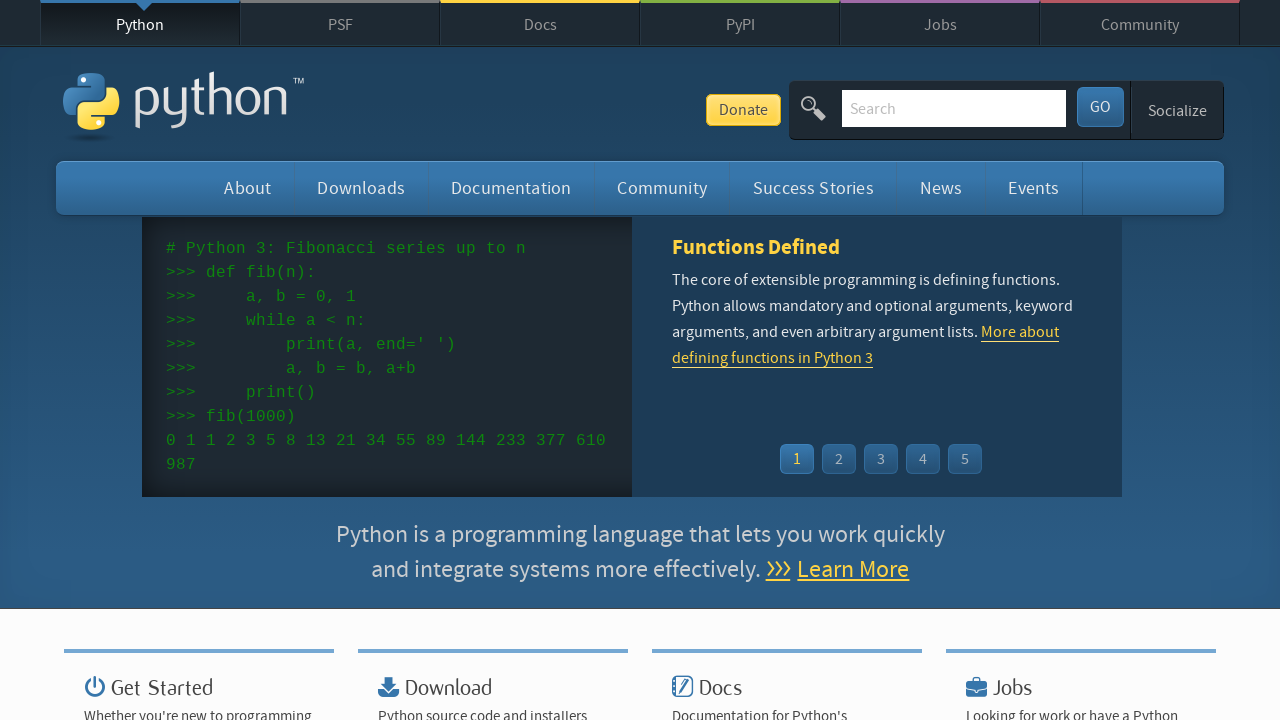

Filled search box with 'pycon' on input[name='q']
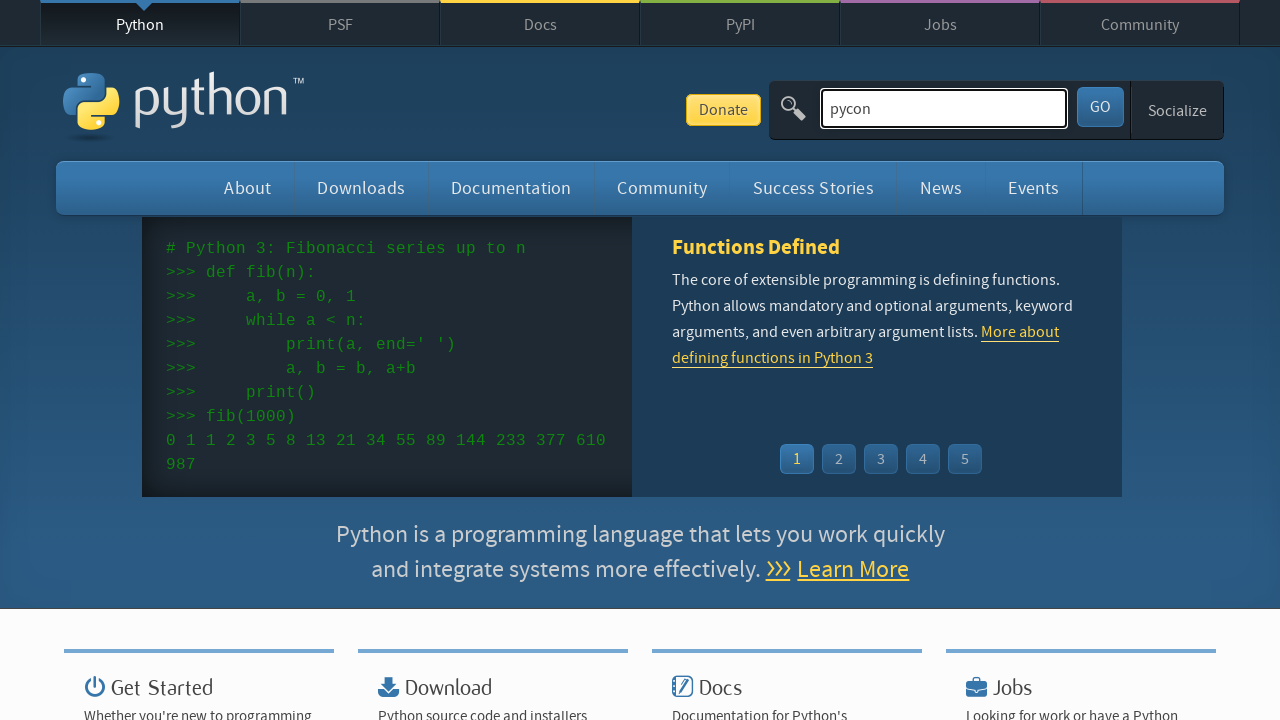

Pressed Enter to submit search on input[name='q']
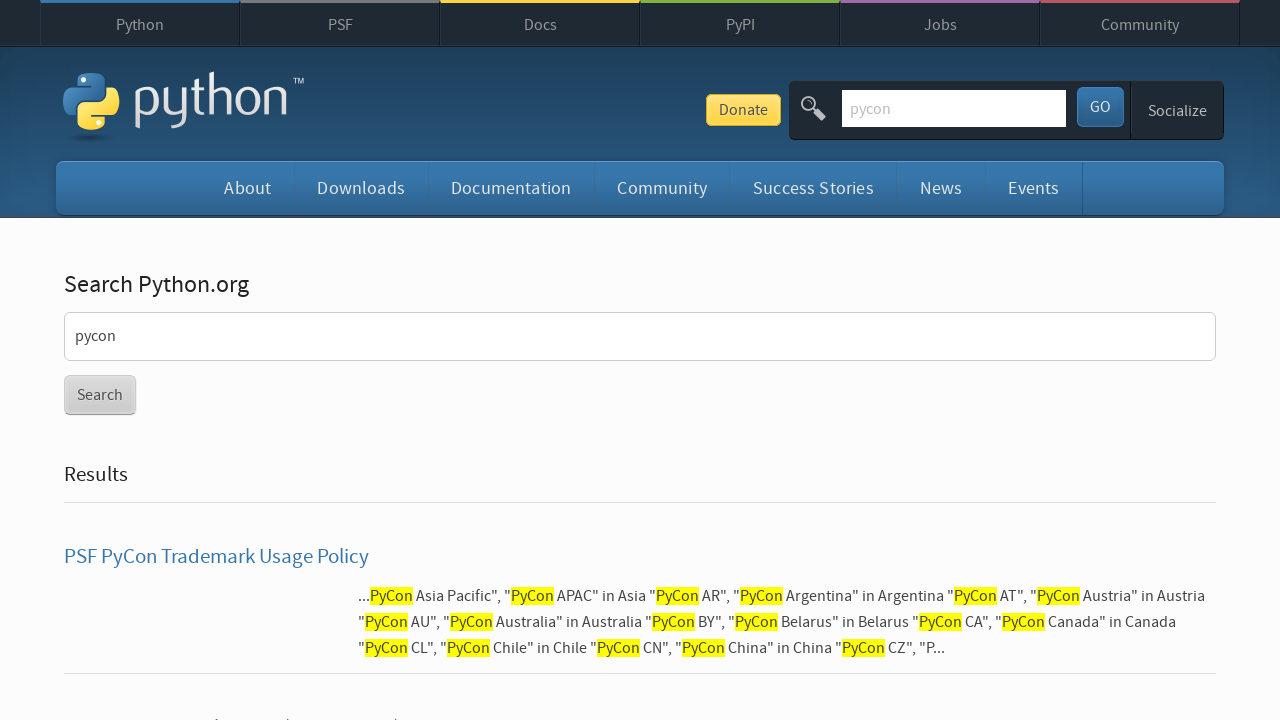

Waited for page to load after search submission
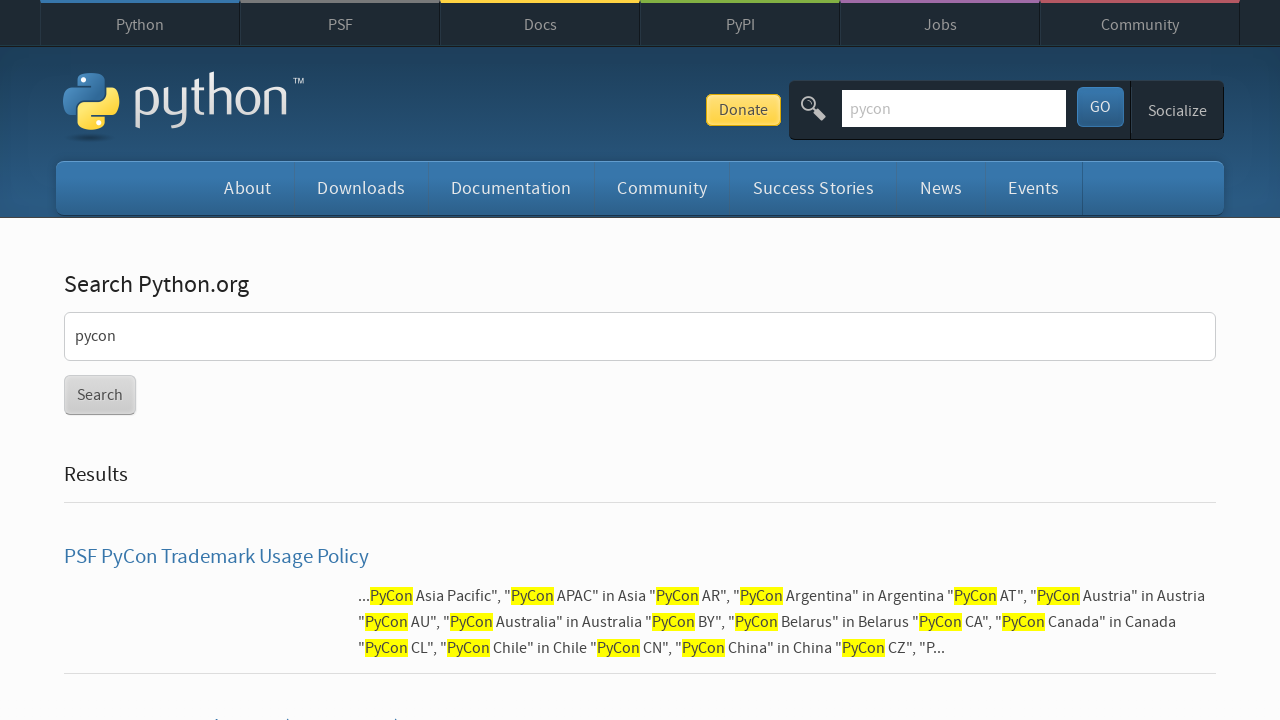

Verified that search results were found for 'pycon'
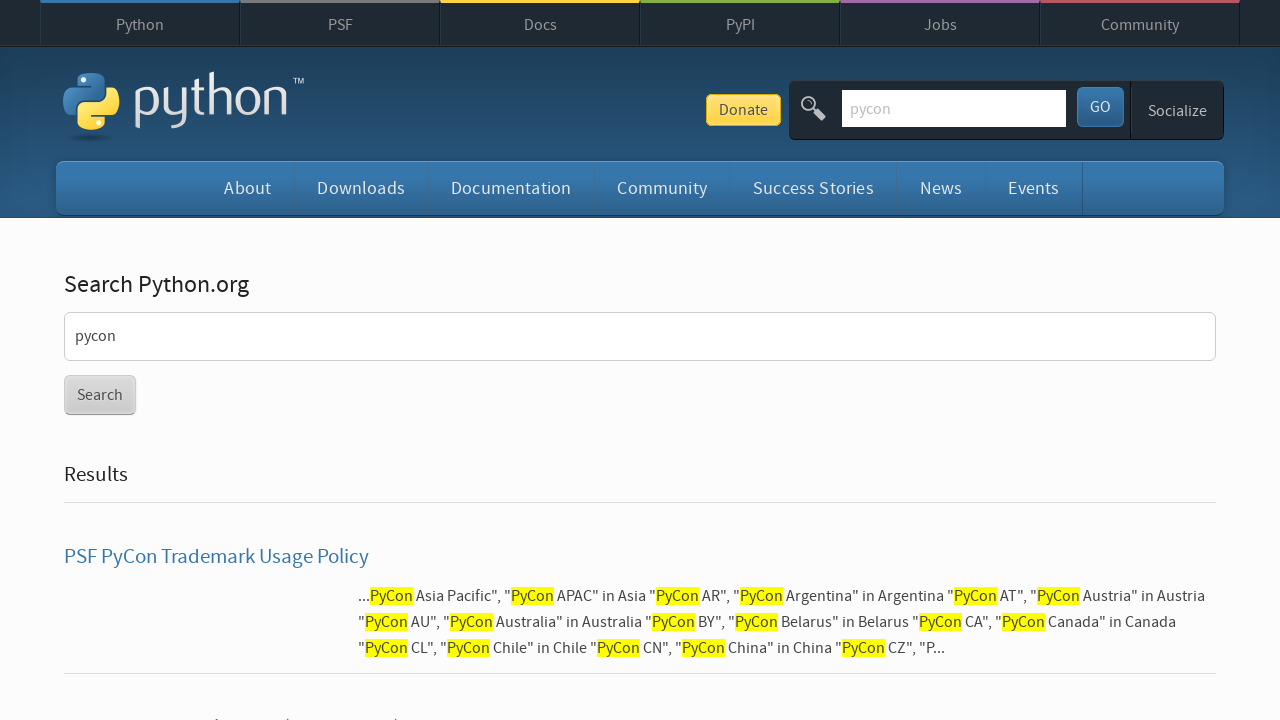

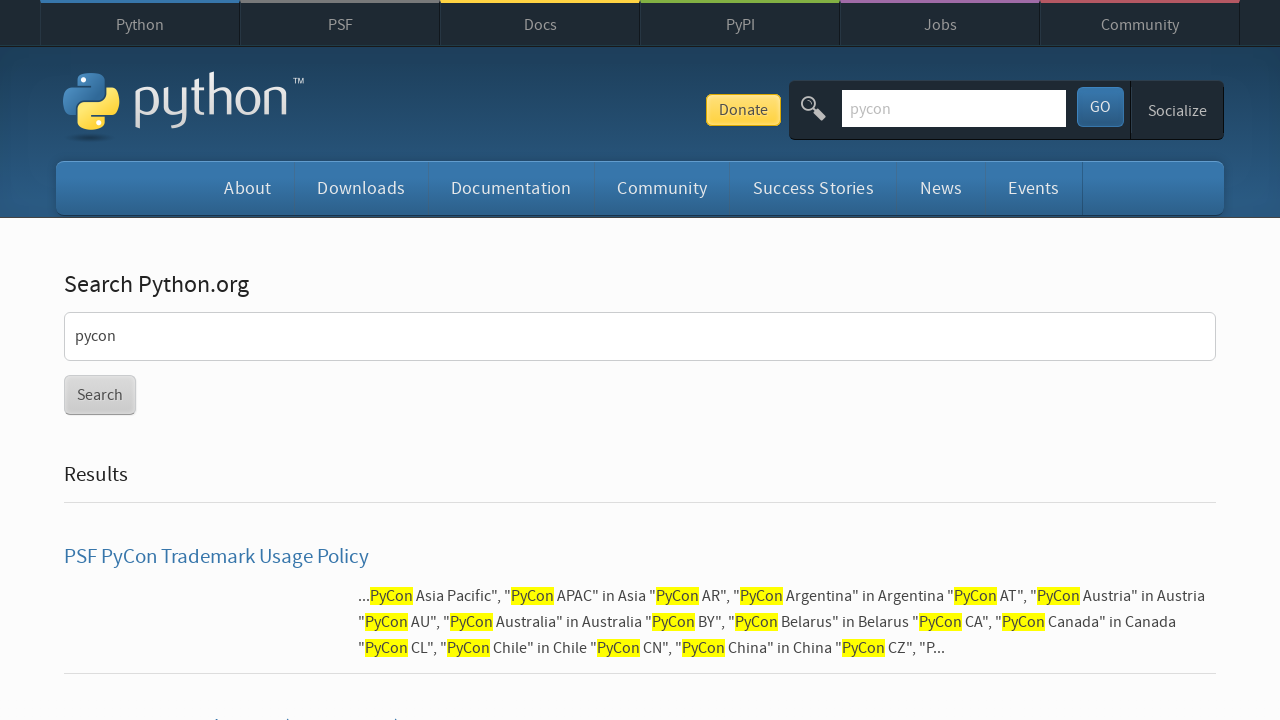